Tests window handle switching by clicking a link that opens a new window, using ArrayList approach to switch between windows by index.

Starting URL: https://the-internet.herokuapp.com/windows

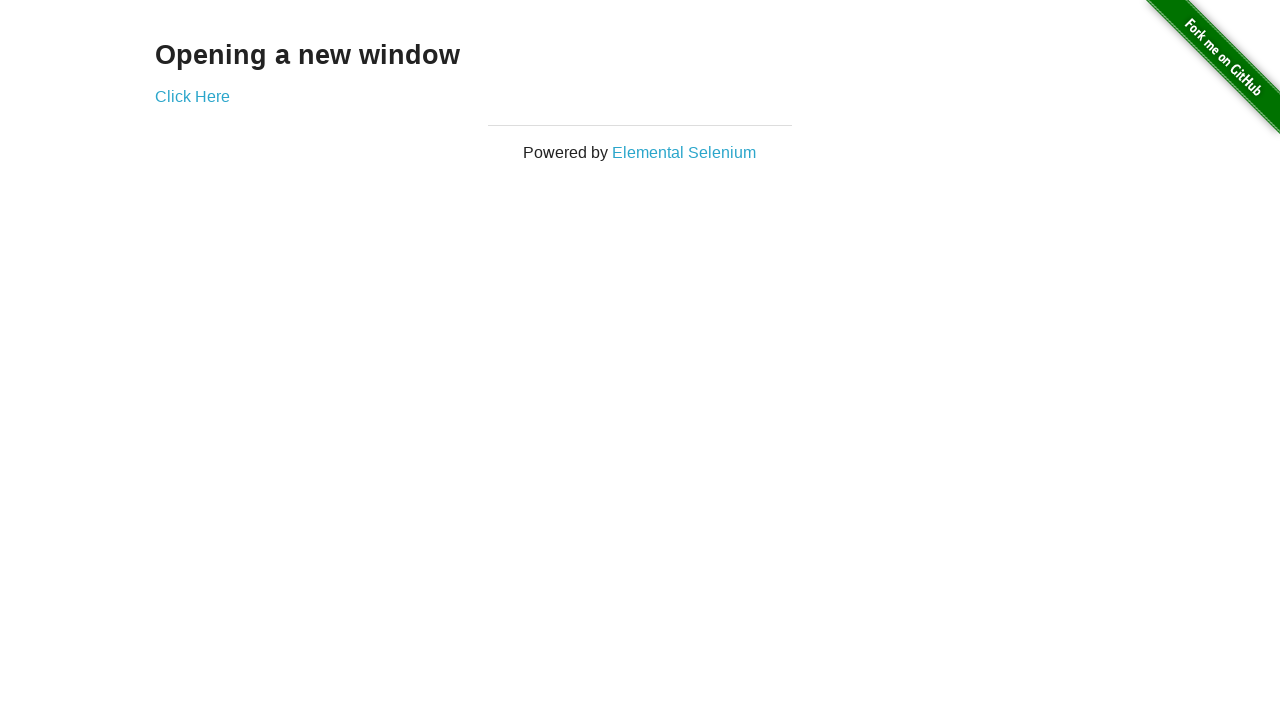

Verified heading text is 'Opening a new window'
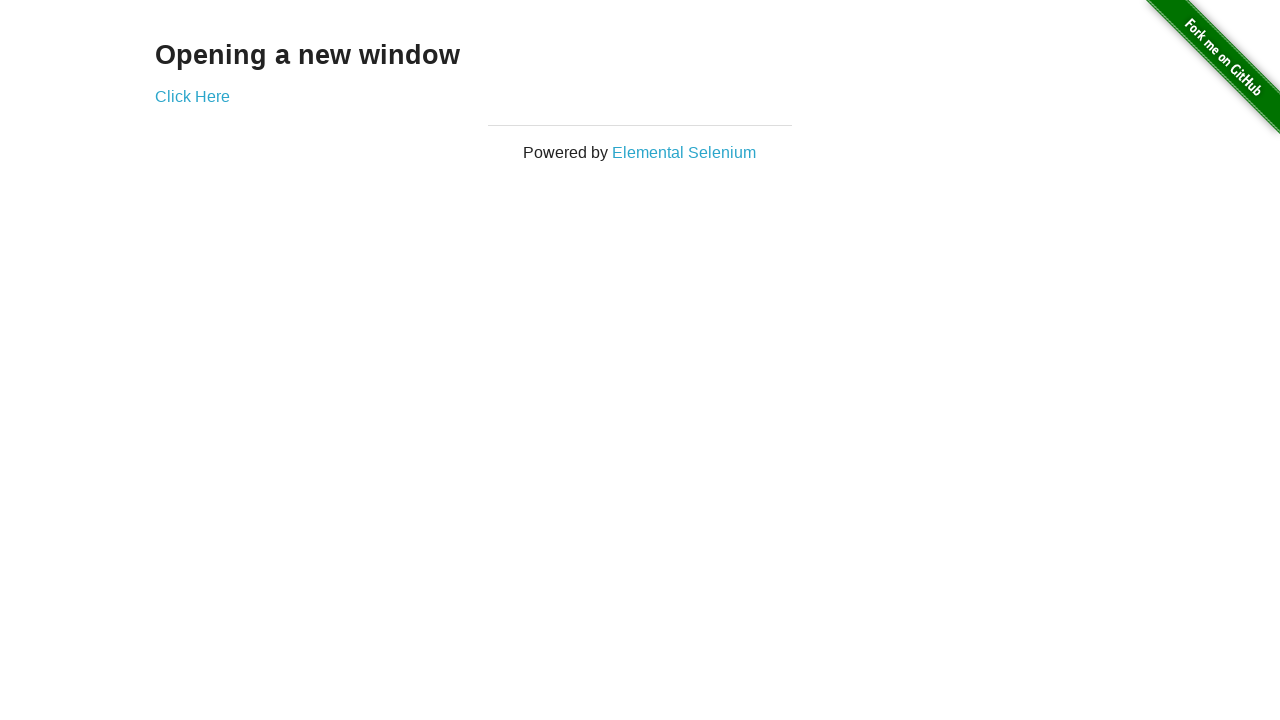

Verified page title is 'The Internet'
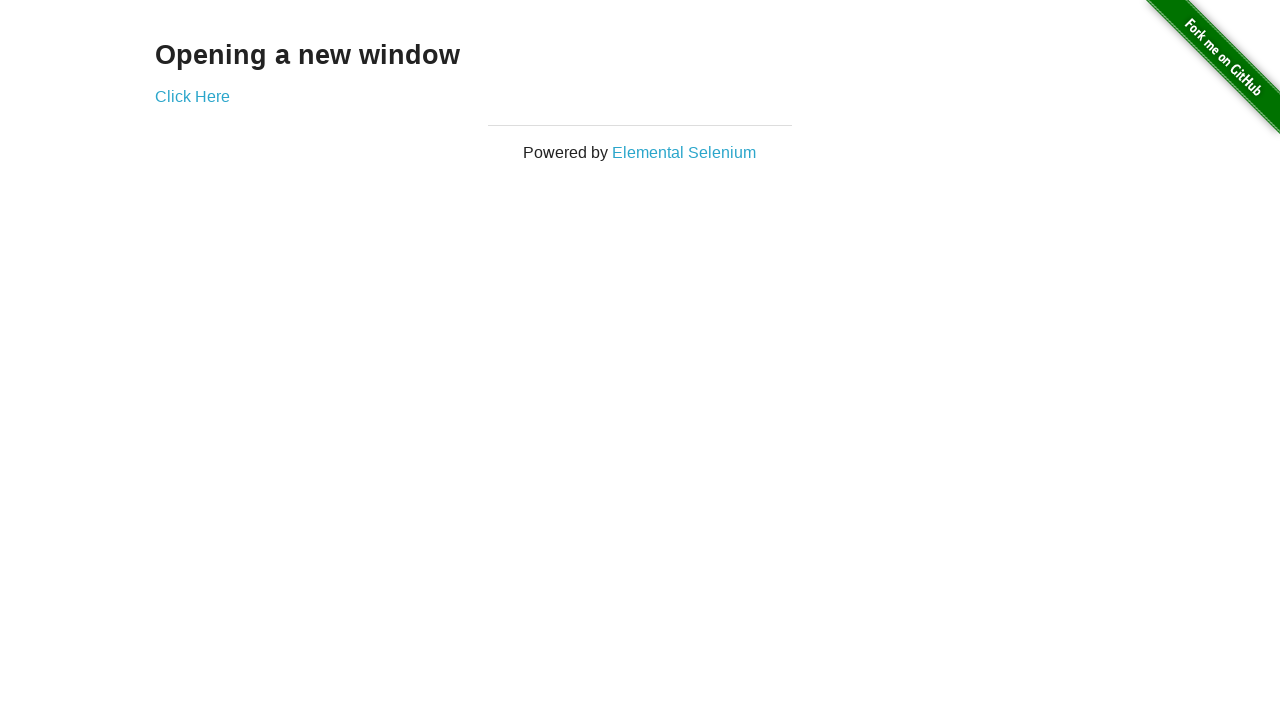

Clicked 'Click Here' link to open new window at (192, 96) on (//a)[2]
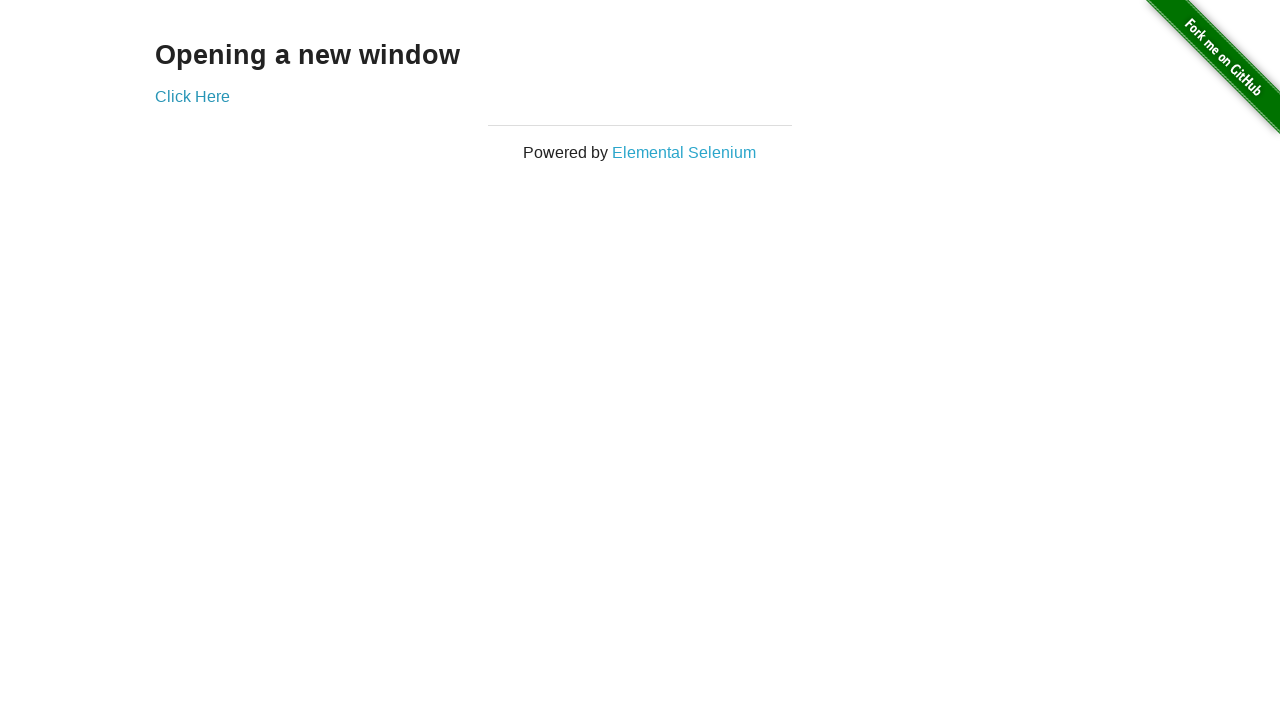

New window loaded and ready
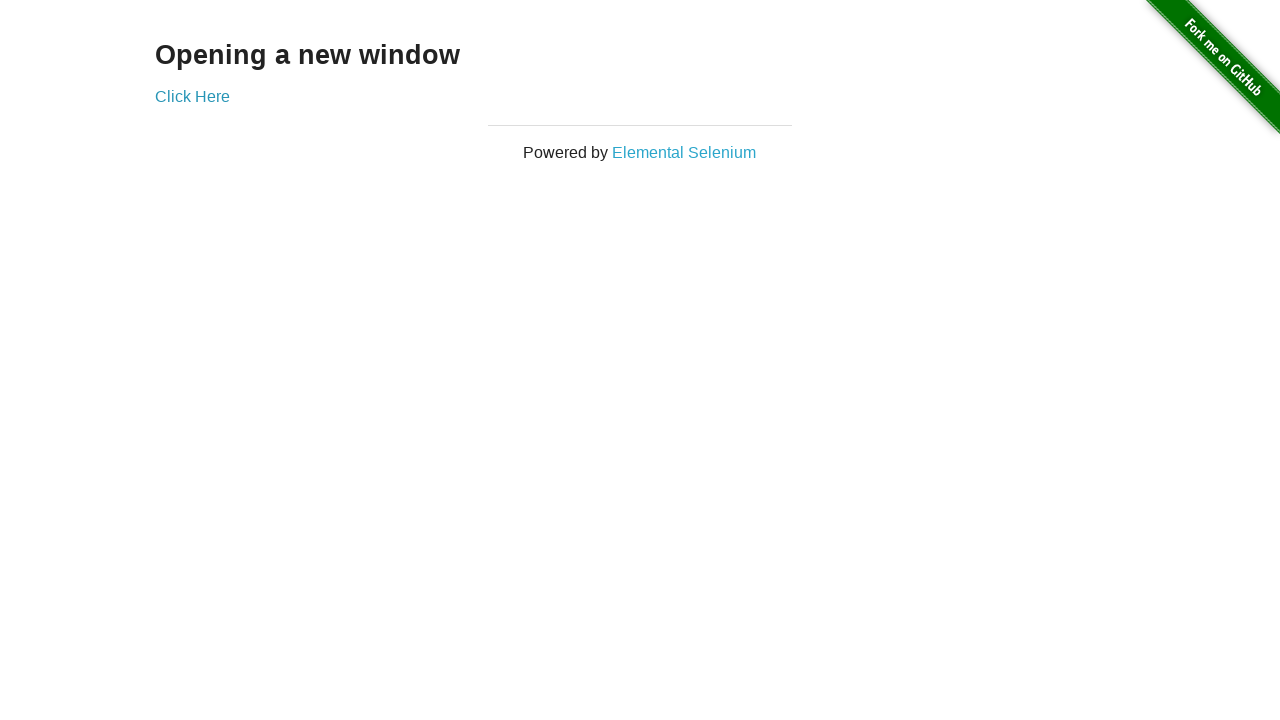

Switched to new window and verified title is 'New Window'
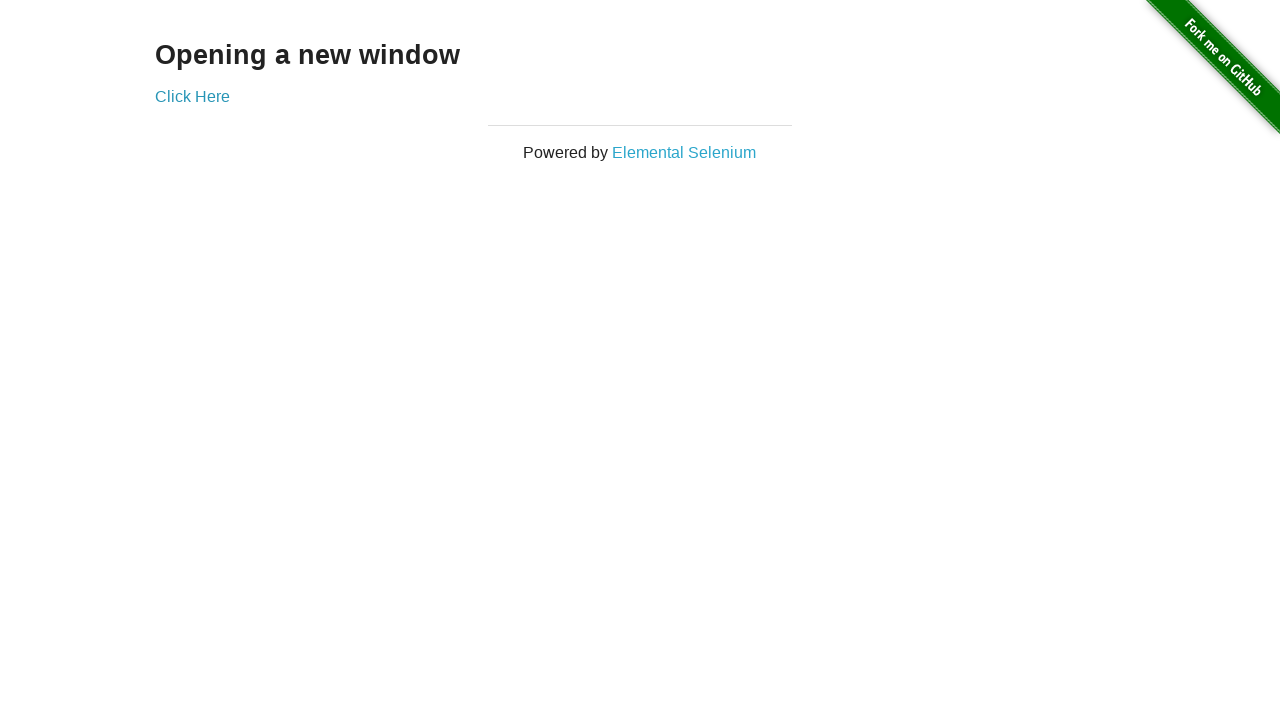

Switched back to original page and verified title is 'The Internet'
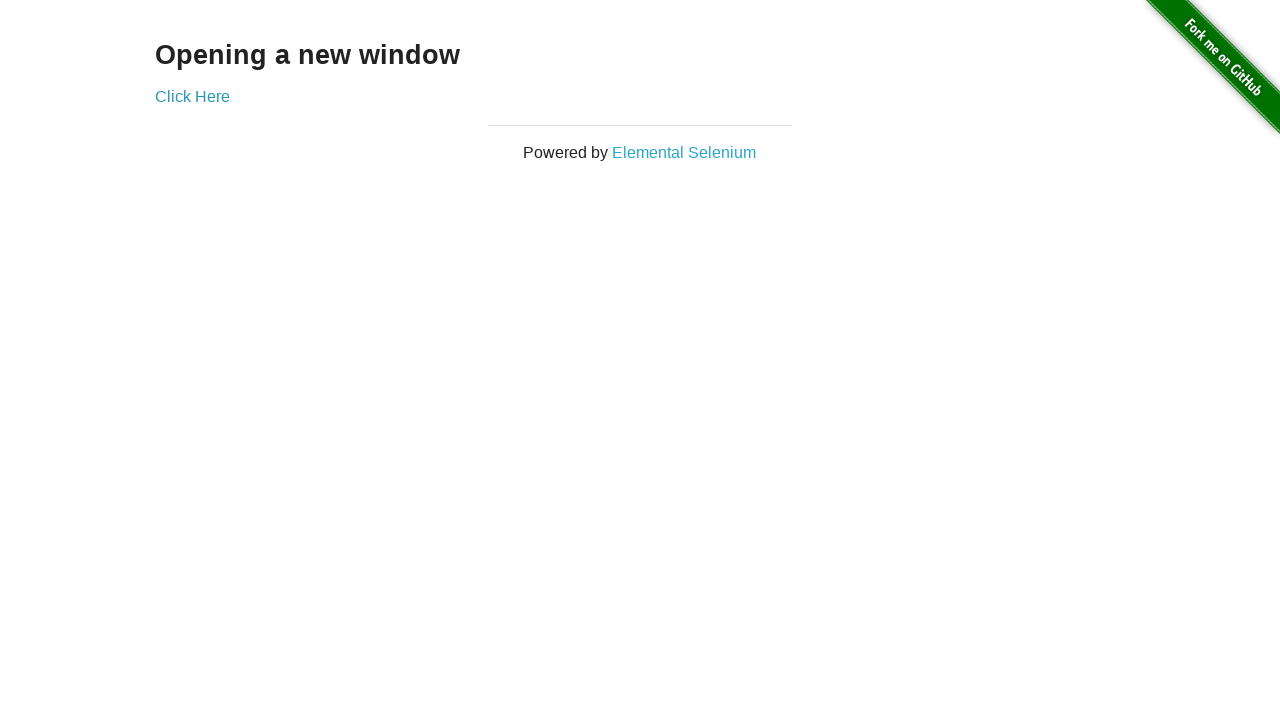

Switched to new window again
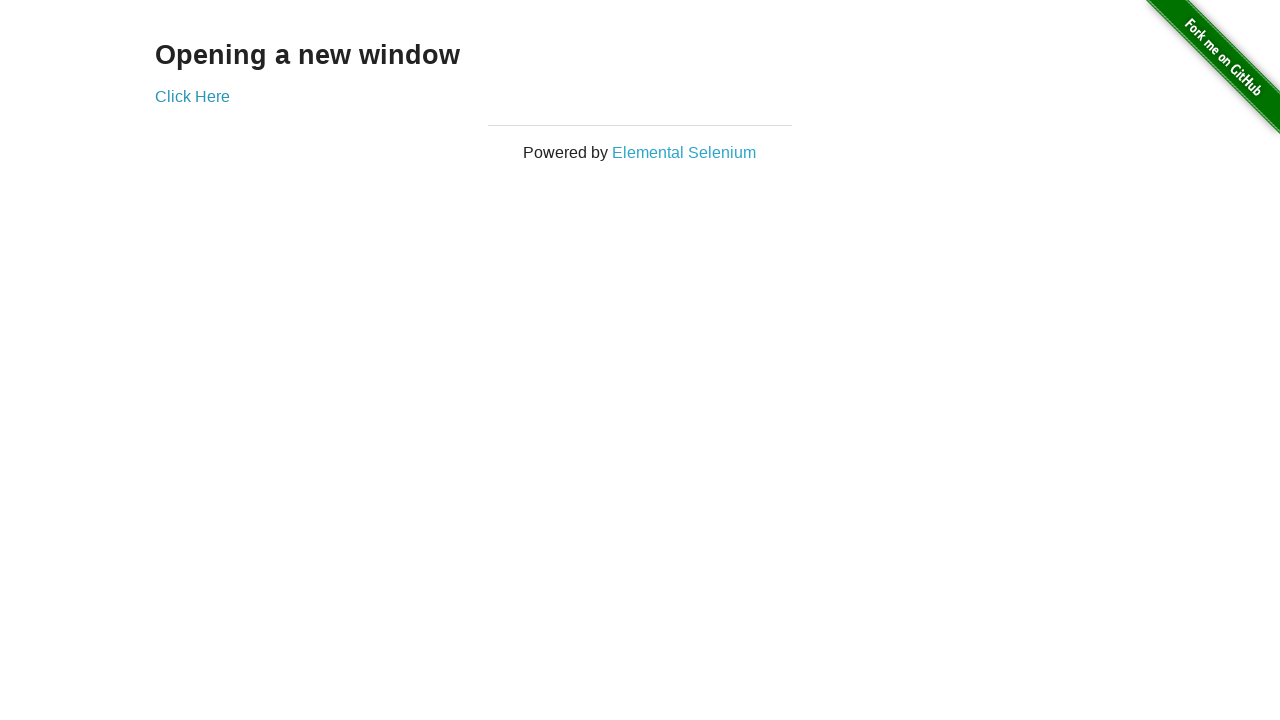

Switched back to original page
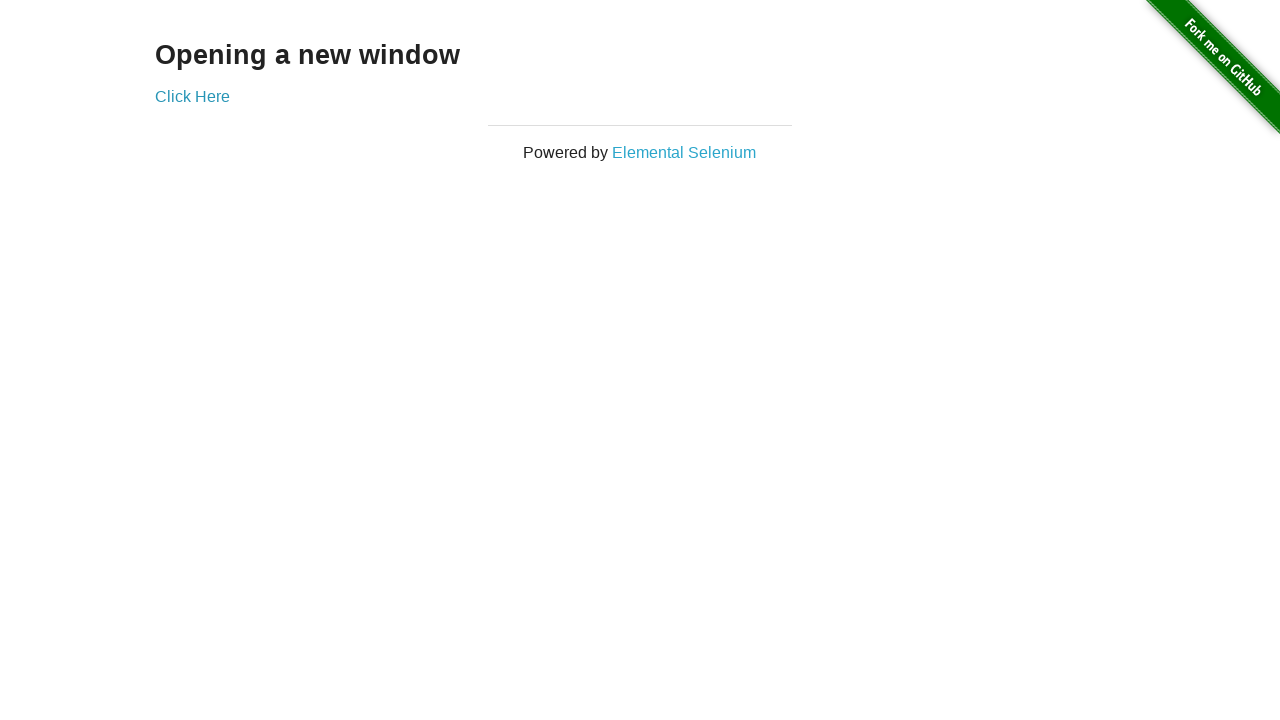

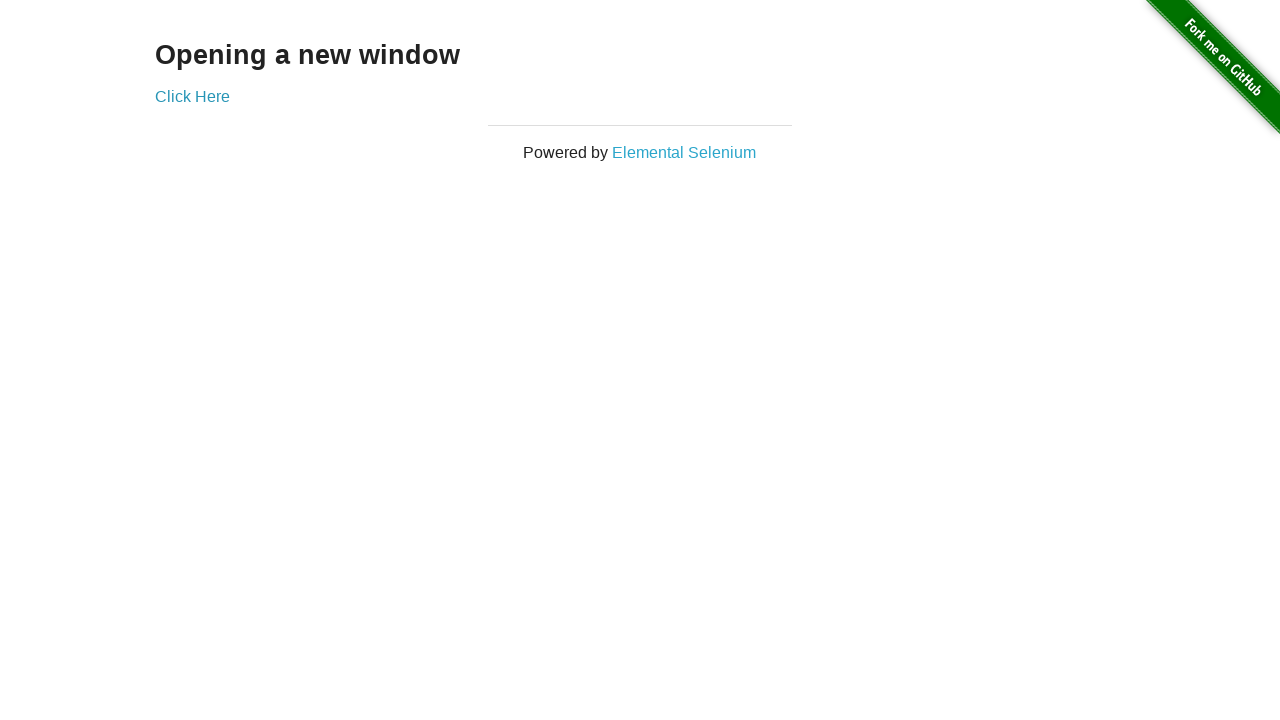